Tests add and delete element functionality by clicking add button, waiting for delete button to appear, clicking it, and verifying the element is removed

Starting URL: https://the-internet.herokuapp.com/add_remove_elements/

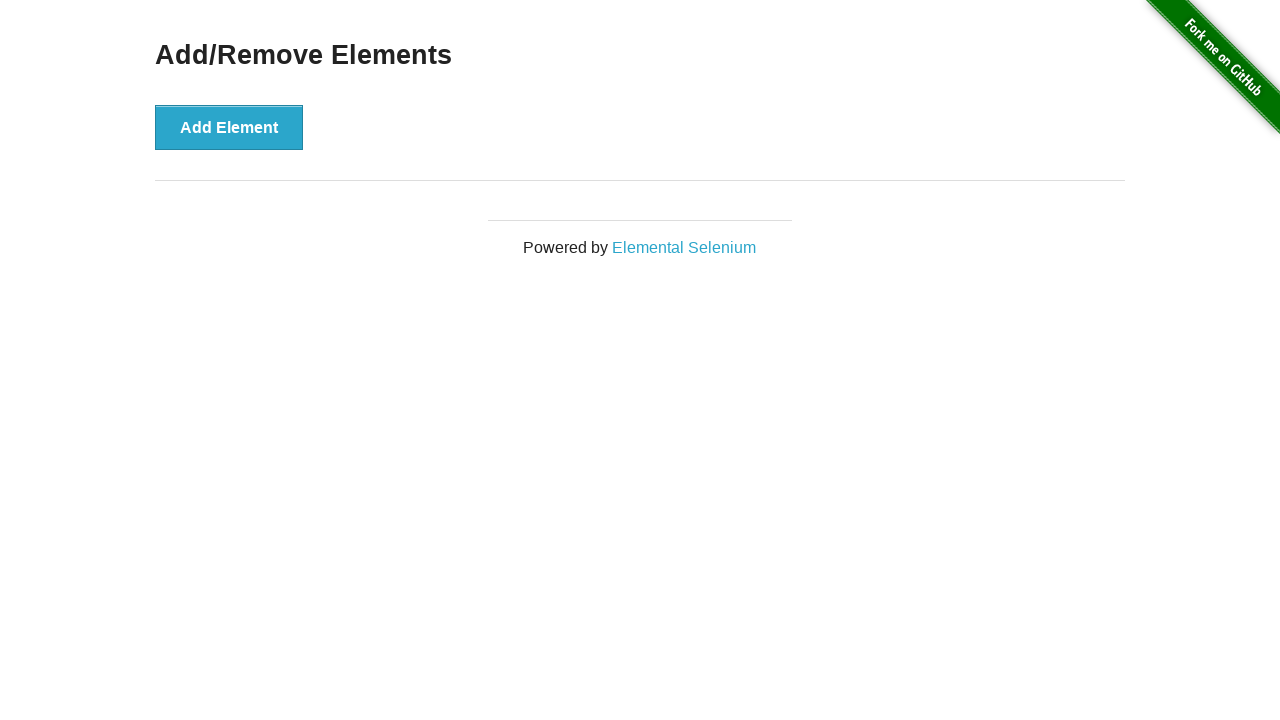

Clicked Add Element button at (229, 127) on xpath=//button[text()='Add Element']
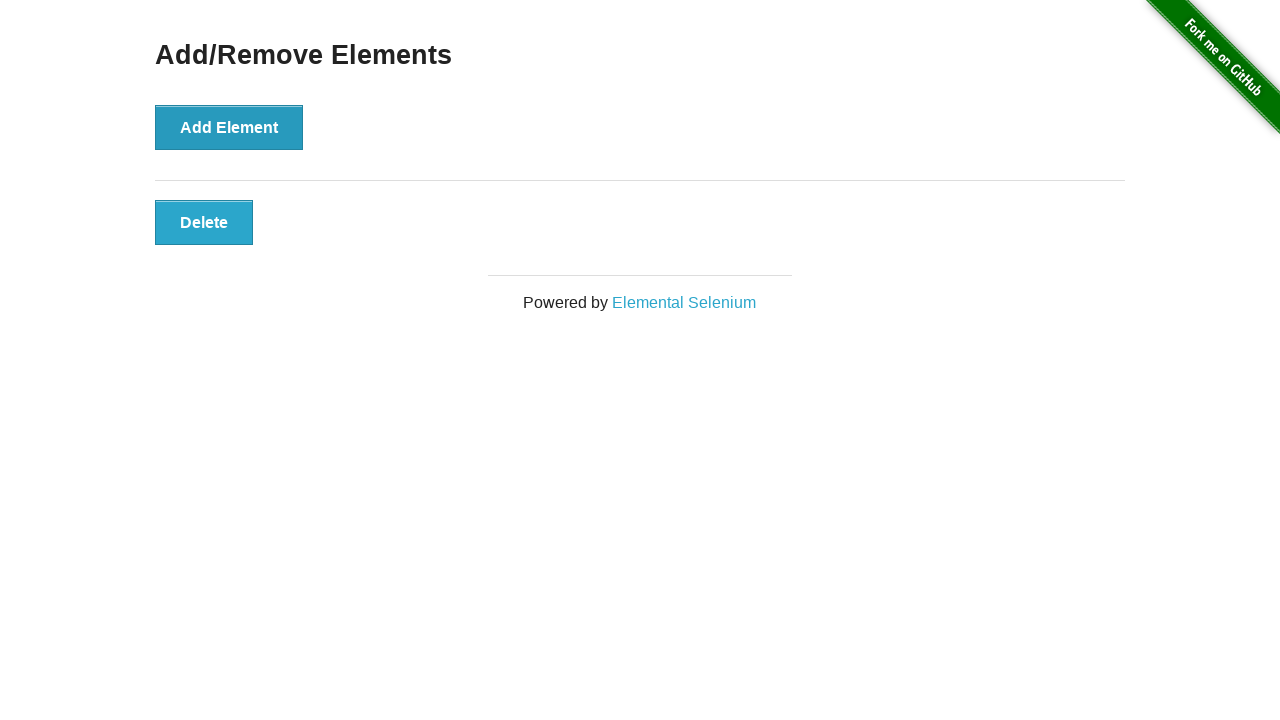

Delete button appeared
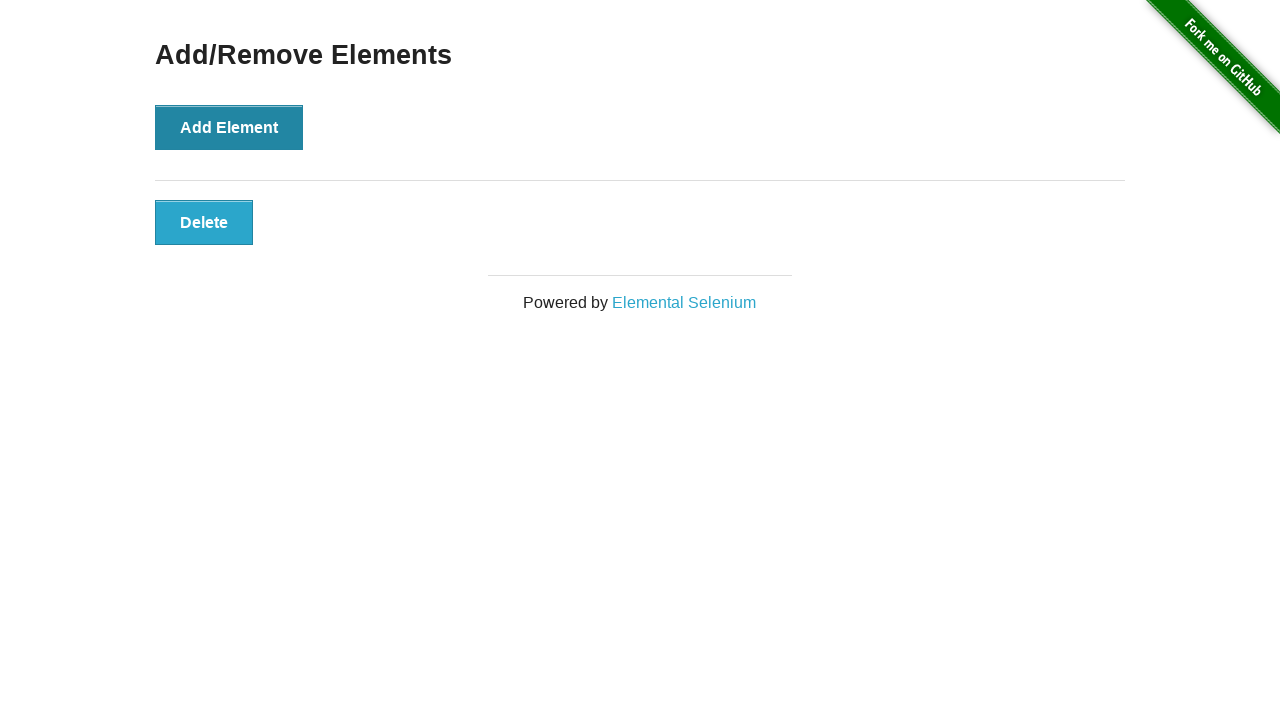

Clicked Delete button at (204, 222) on xpath=//button[text()='Delete']
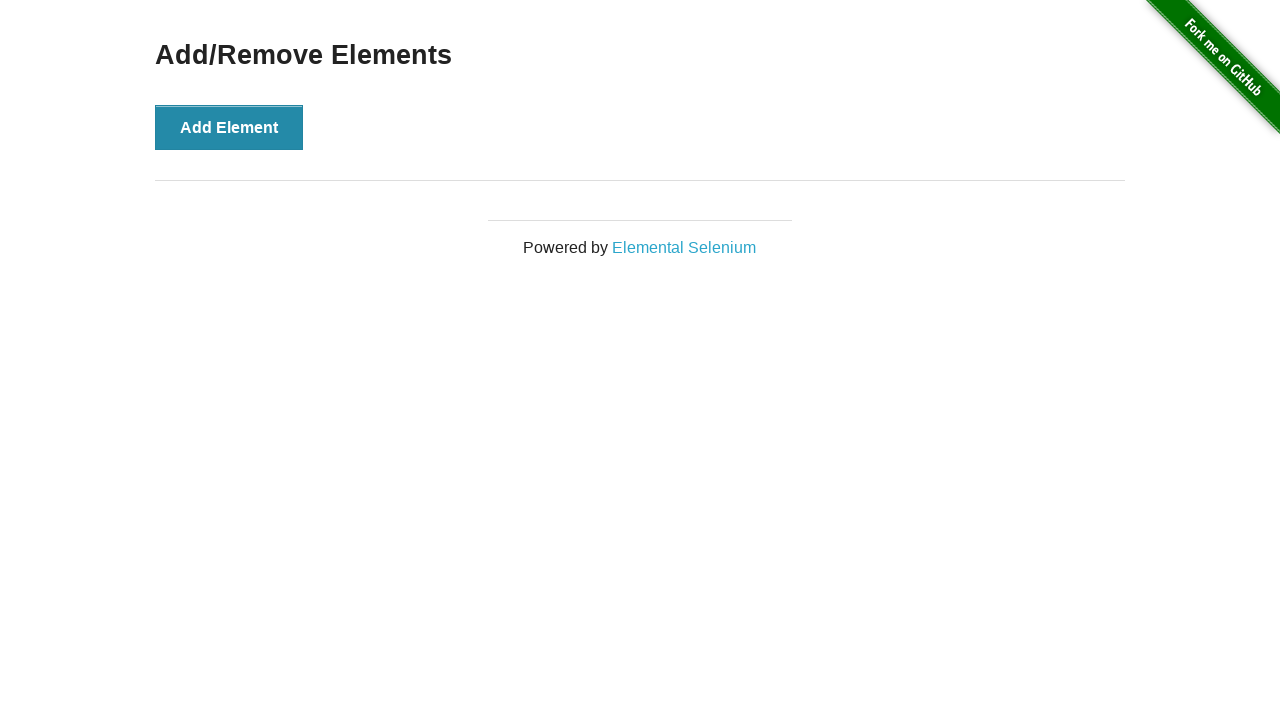

Verified that Delete button is no longer present
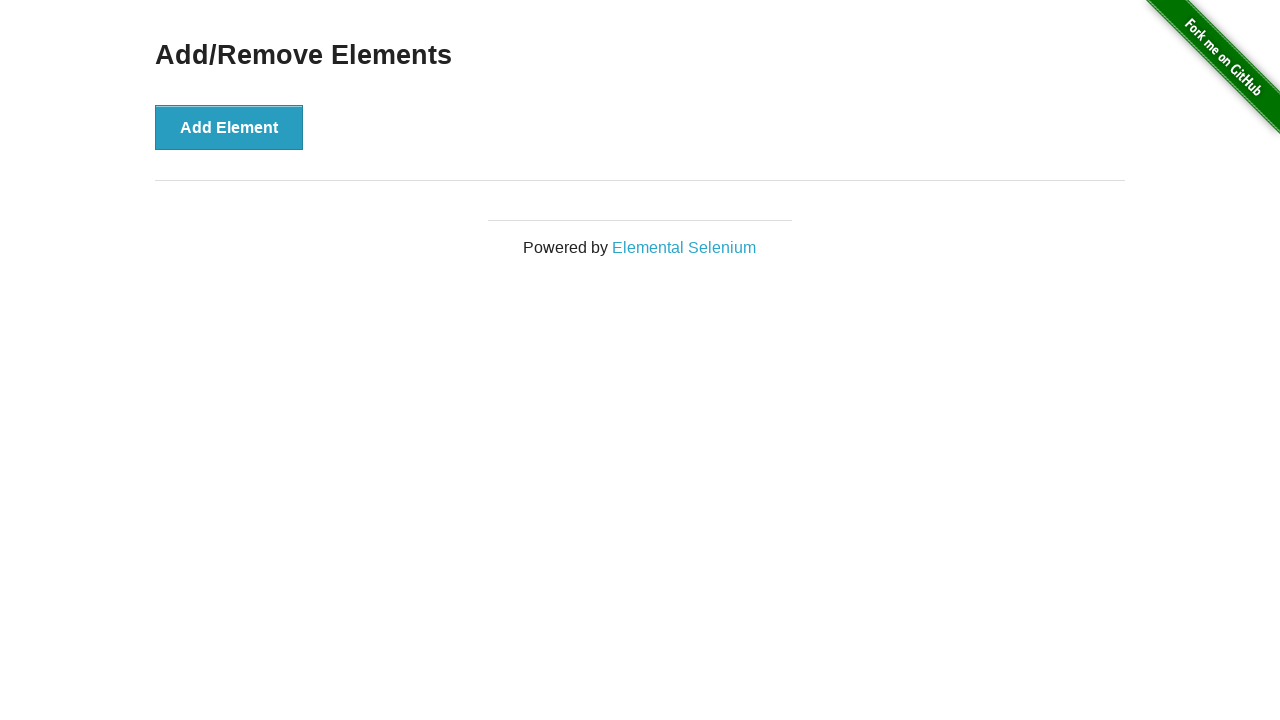

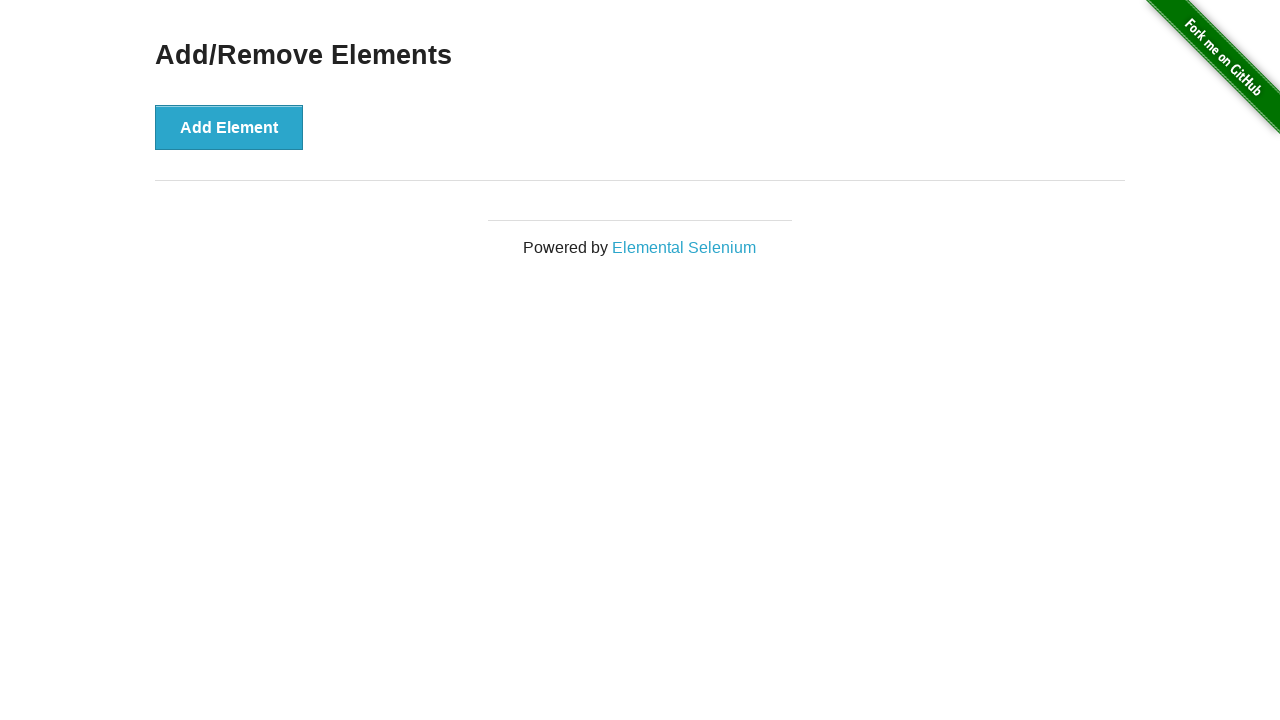